Navigates to wisequarter.com and verifies that the page loaded correctly by checking the current URL.

Starting URL: https://www.wisequarter.com/

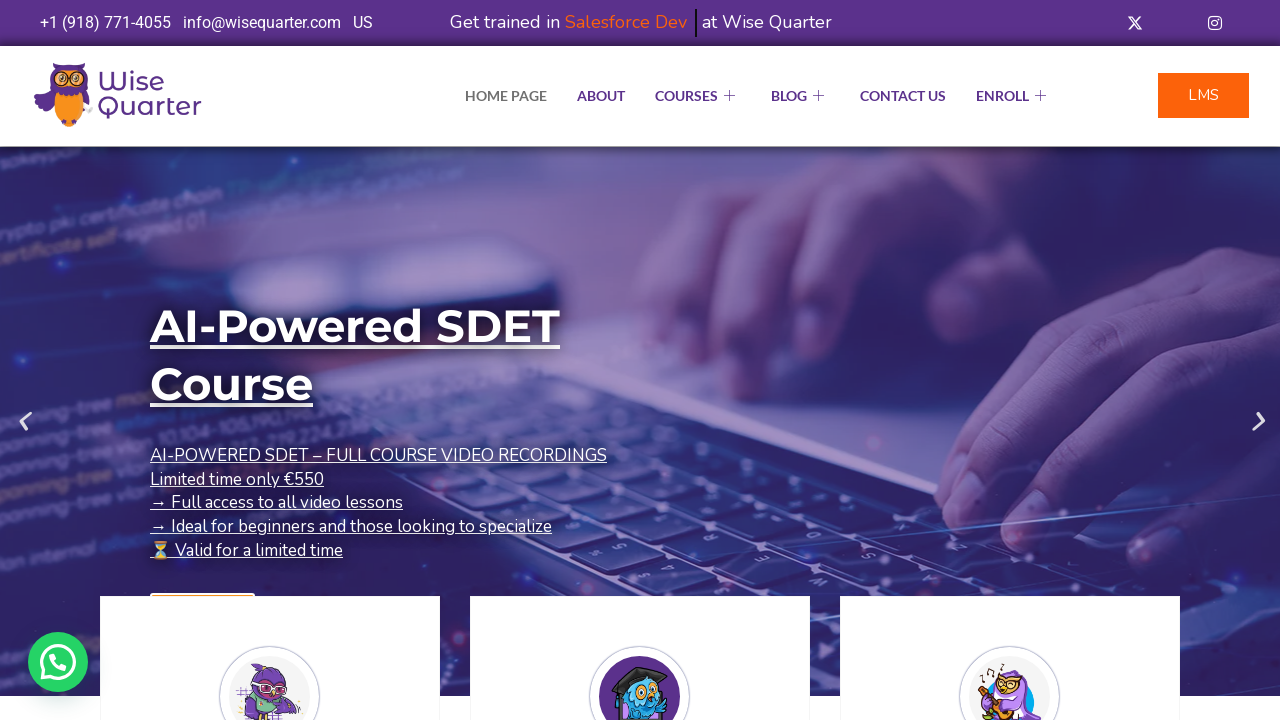

Waited for page to fully load
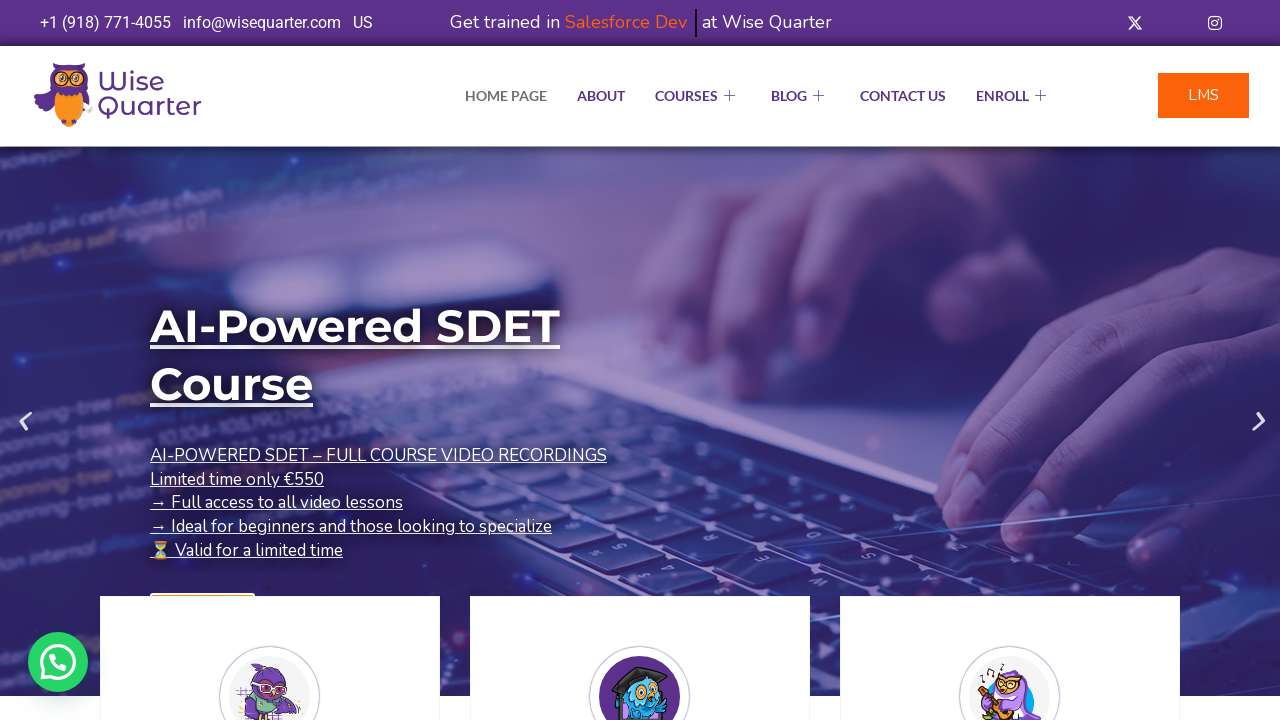

Verified URL is https://wisequarter.com/
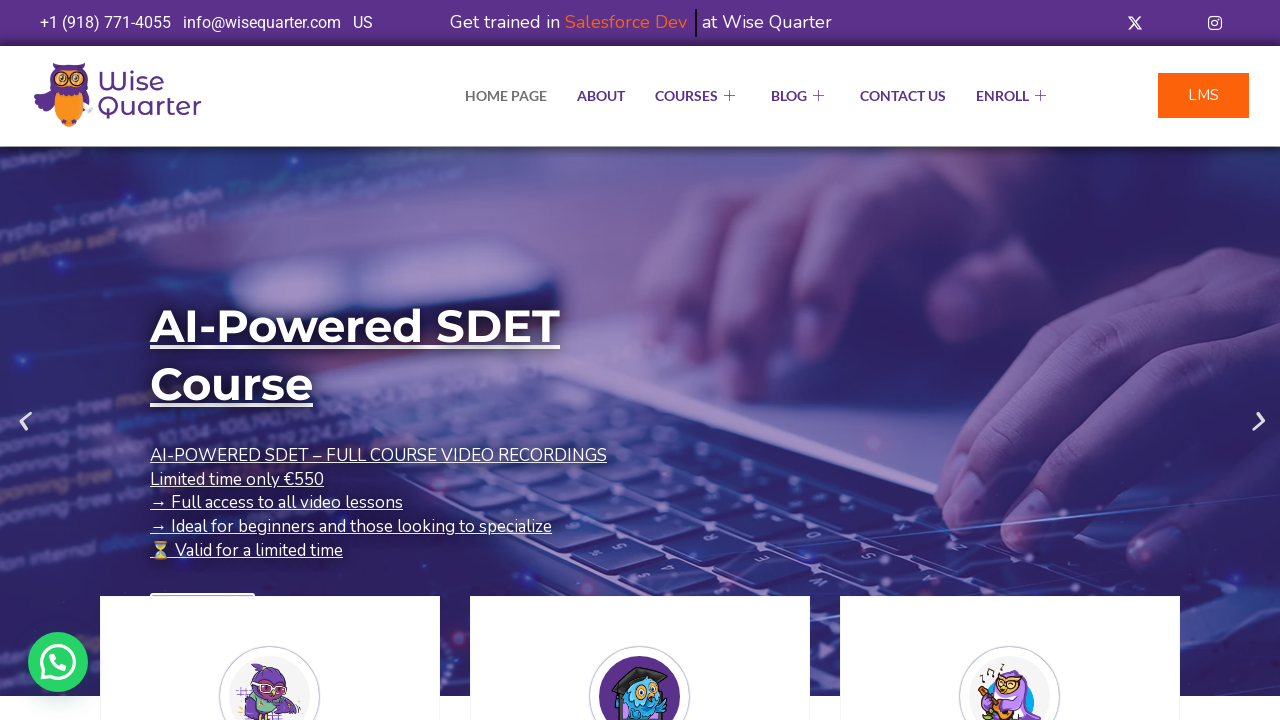

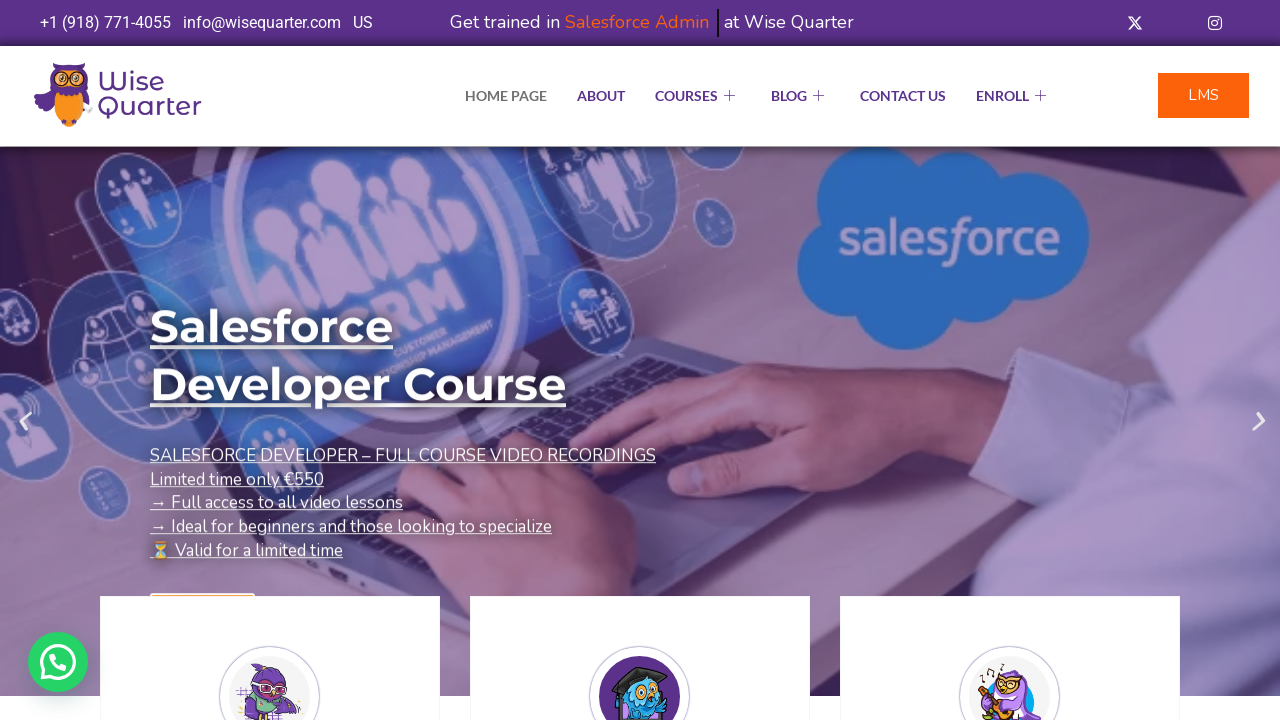